Tests hyperlink navigation and redirect functionality by clicking through various status code pages (200, 301, 404, 500) and verifying the URLs and content are correct.

Starting URL: https://the-internet.herokuapp.com/redirector

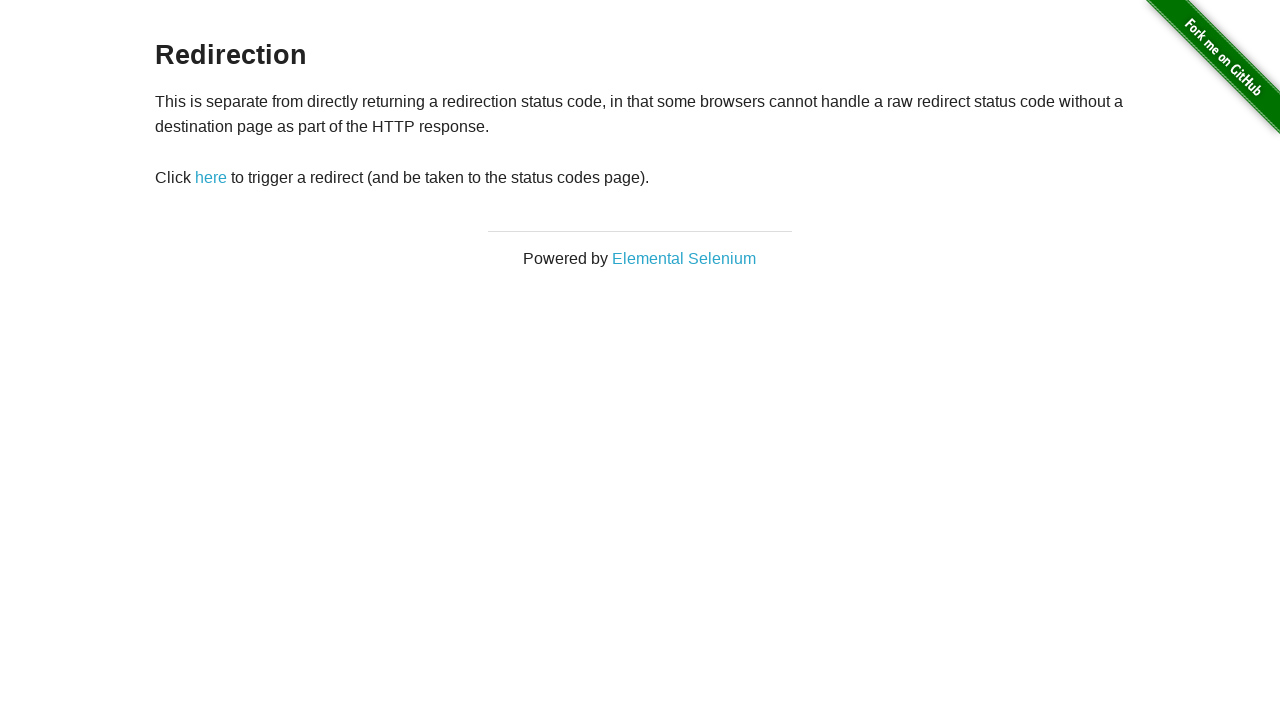

Clicked 'here' link to navigate to status codes page at (211, 178) on text=here
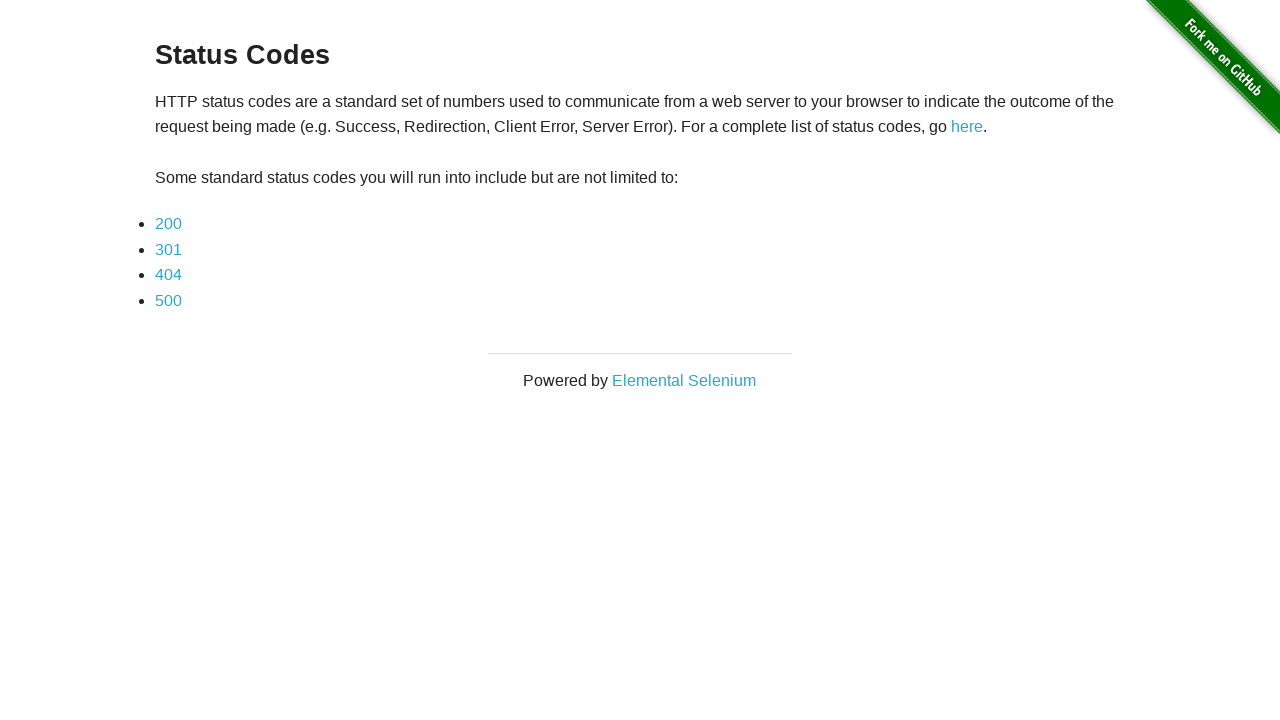

Waited for navigation to status codes page
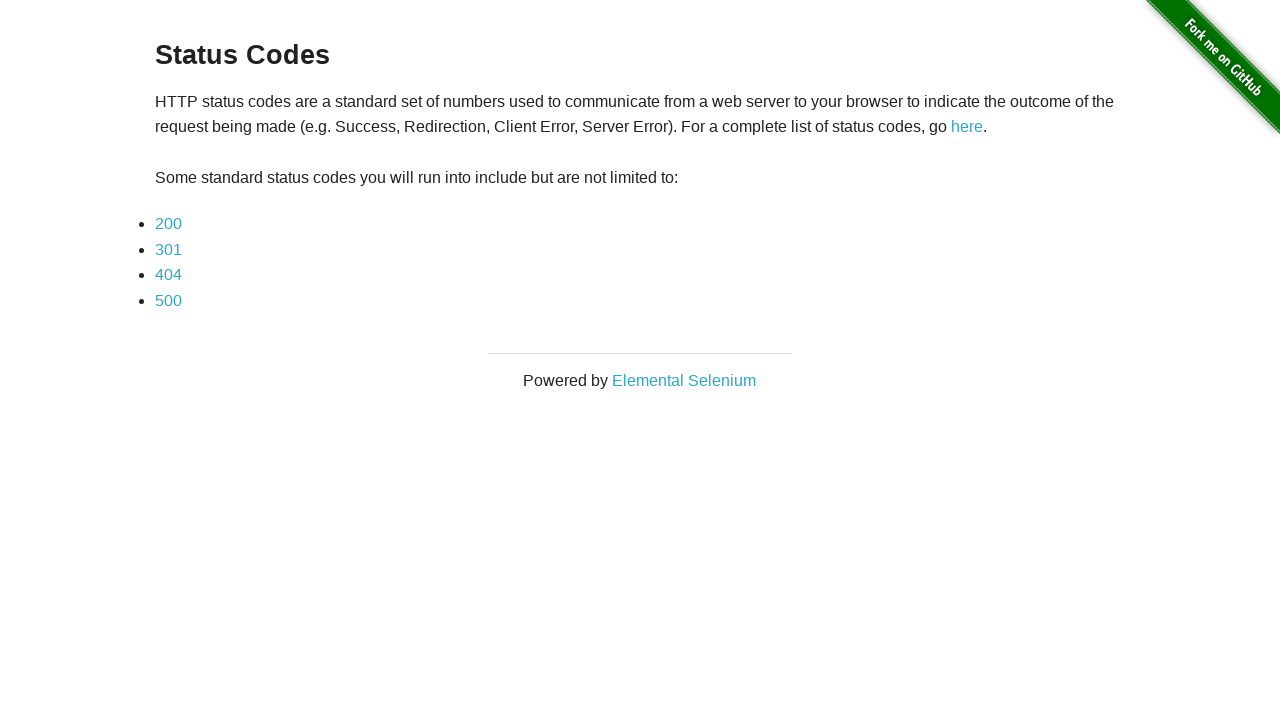

Clicked on 200 status code link at (168, 224) on text=200
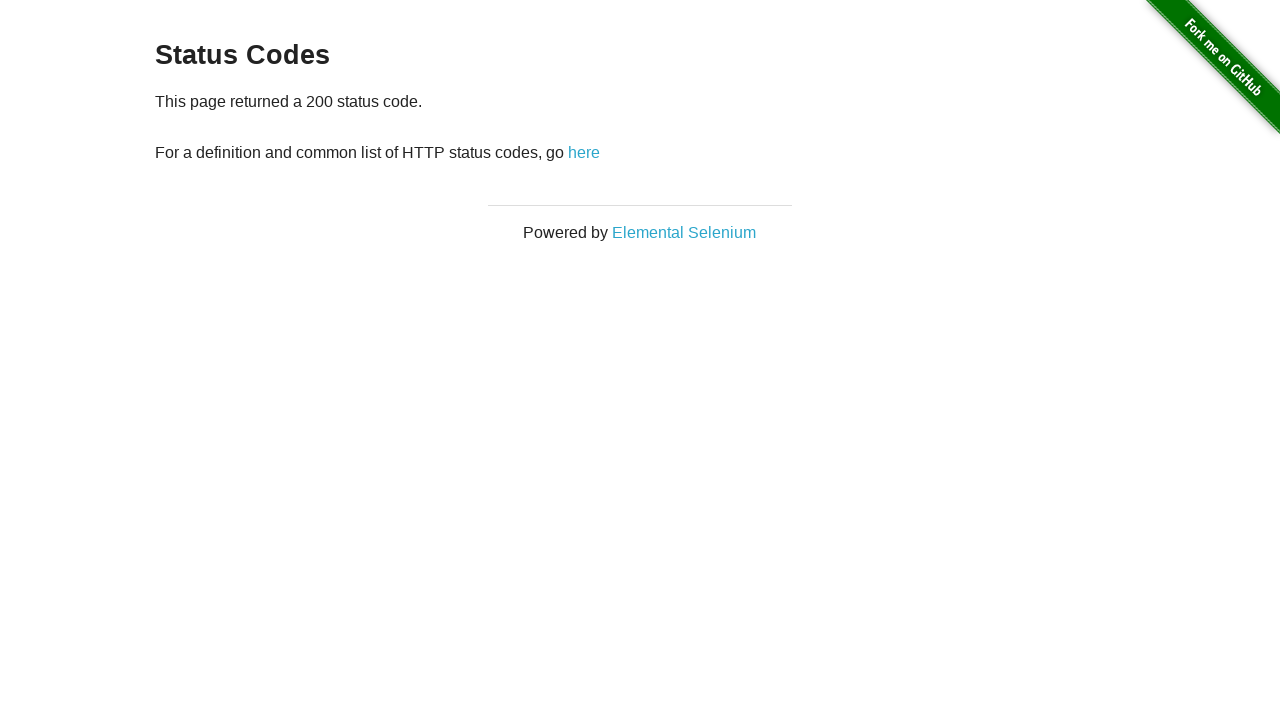

Waited for navigation to 200 status code page
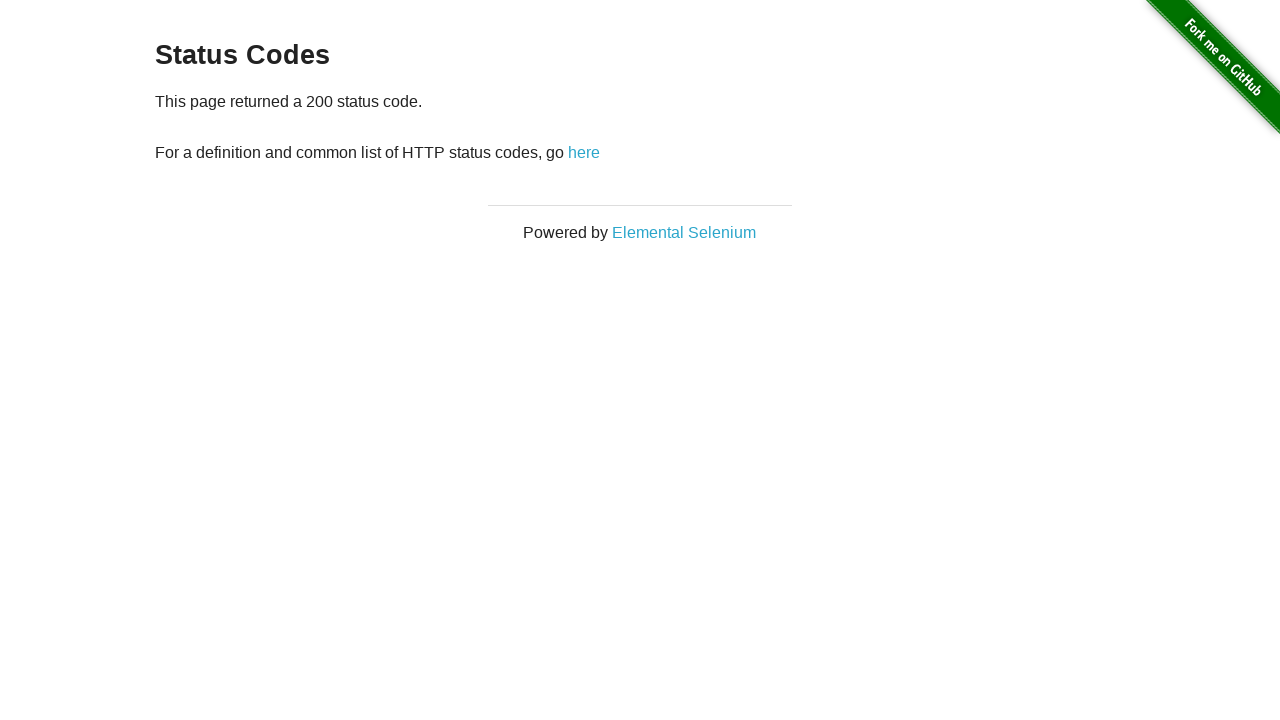

Retrieved content from #content element
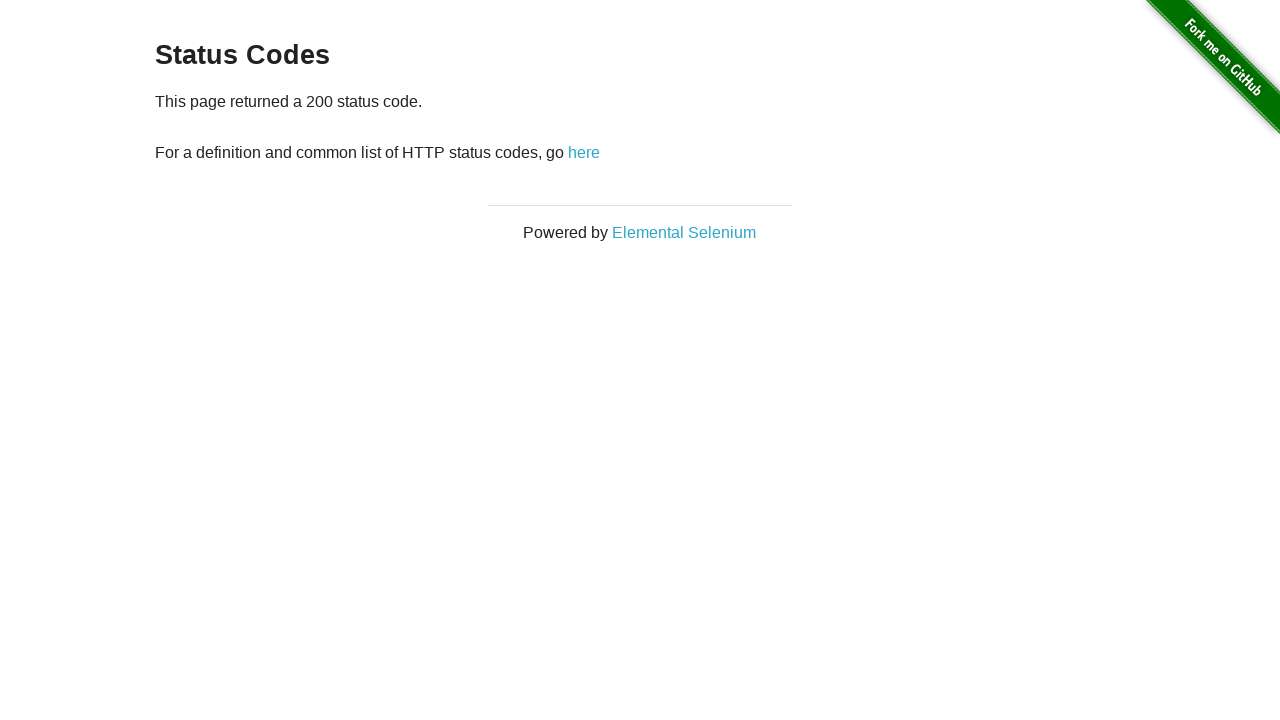

Verified page contains '200 status code' message
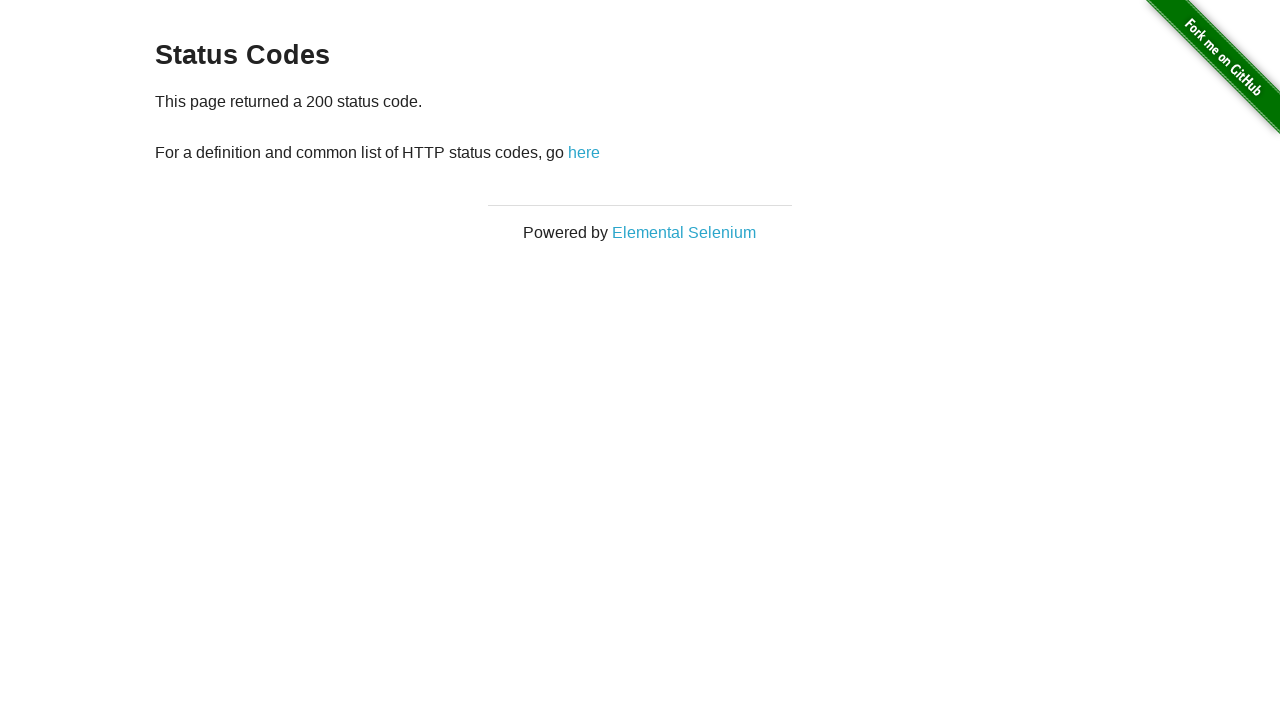

Clicked 'here' link to navigate back from 200 page at (584, 152) on text=here
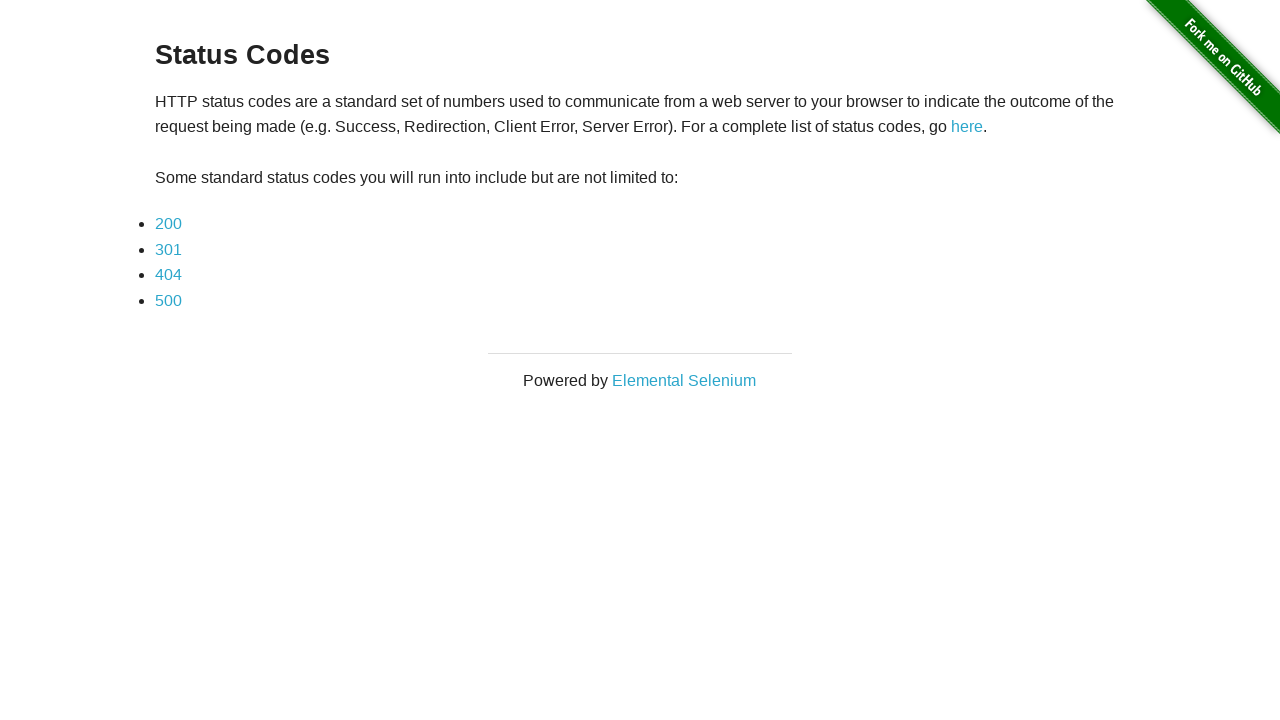

Clicked on 301 status code link at (168, 249) on text=301
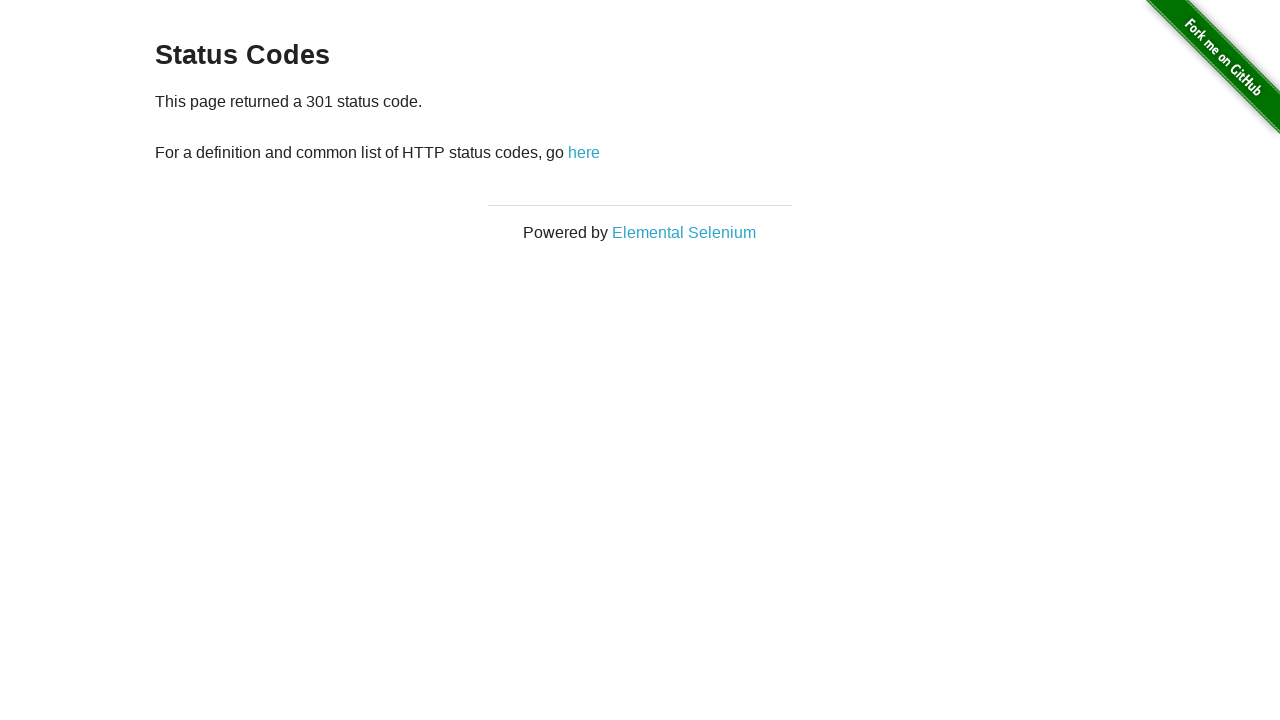

Waited for navigation to 301 status code page
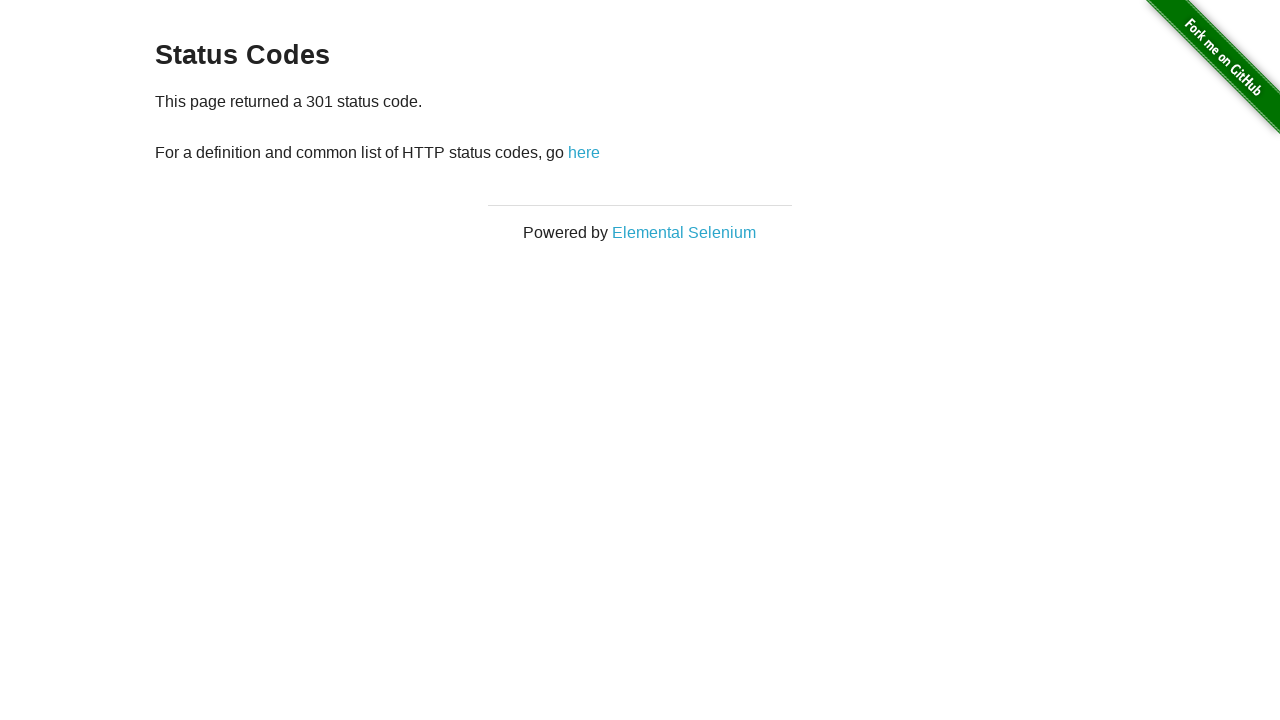

Clicked 'here' link to navigate back from 301 page at (584, 152) on text=here
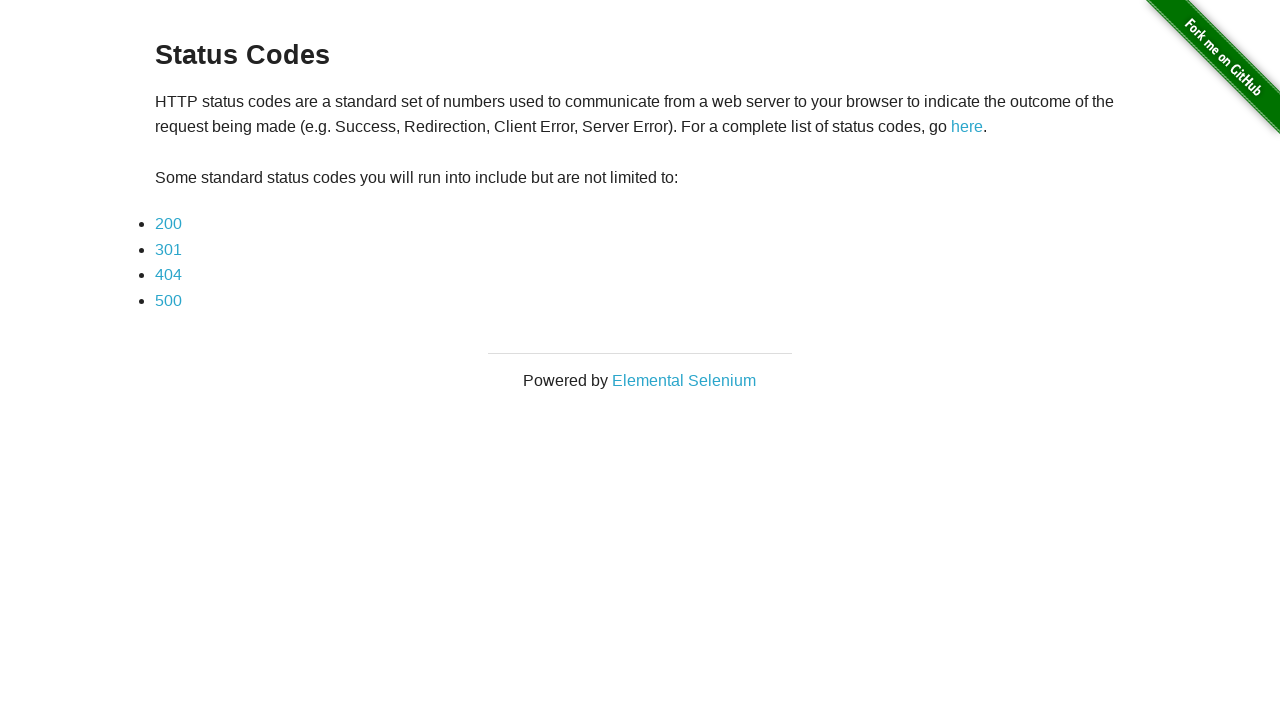

Clicked on 404 status code link at (168, 275) on text=404
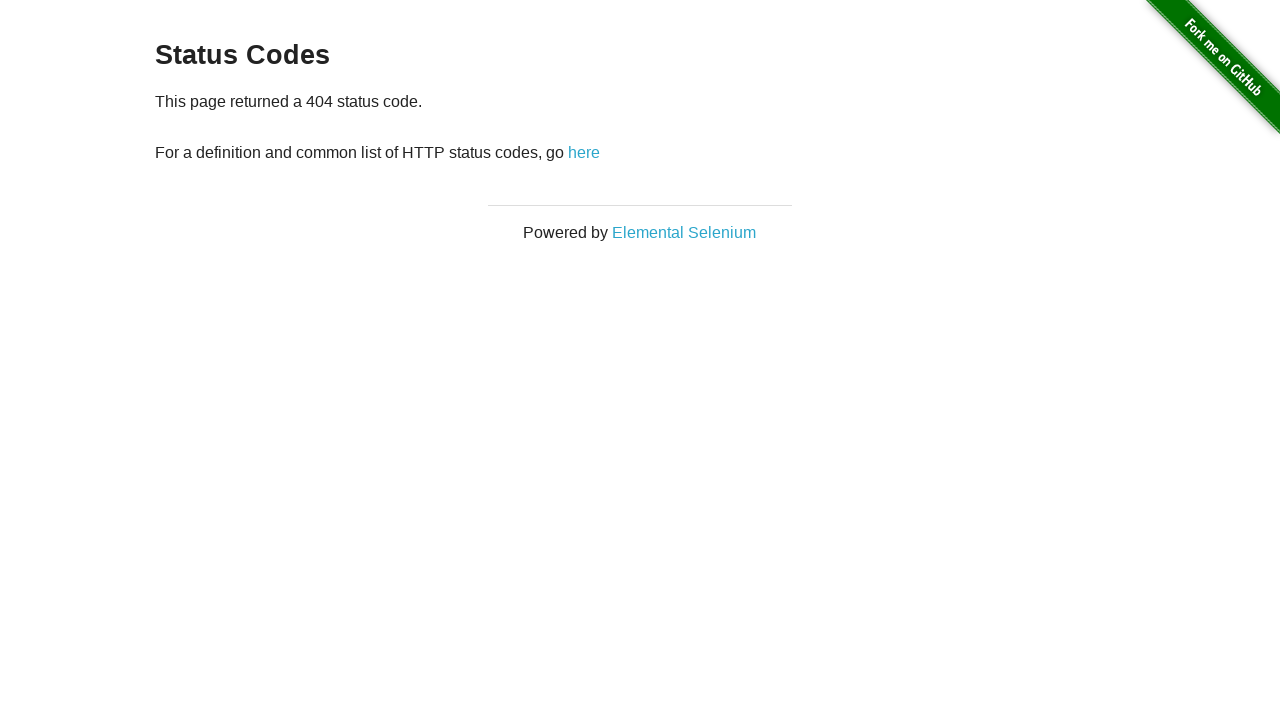

Waited for navigation to 404 status code page
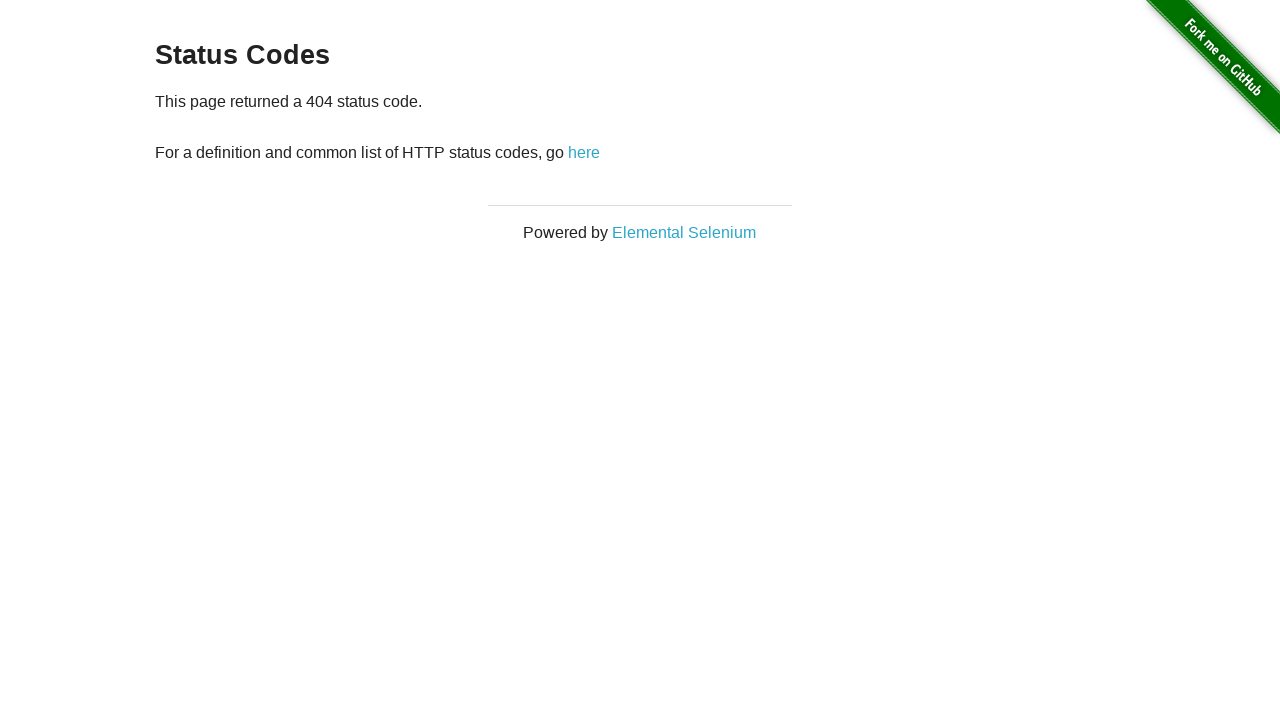

Clicked 'here' link to navigate back from 404 page at (584, 152) on text=here
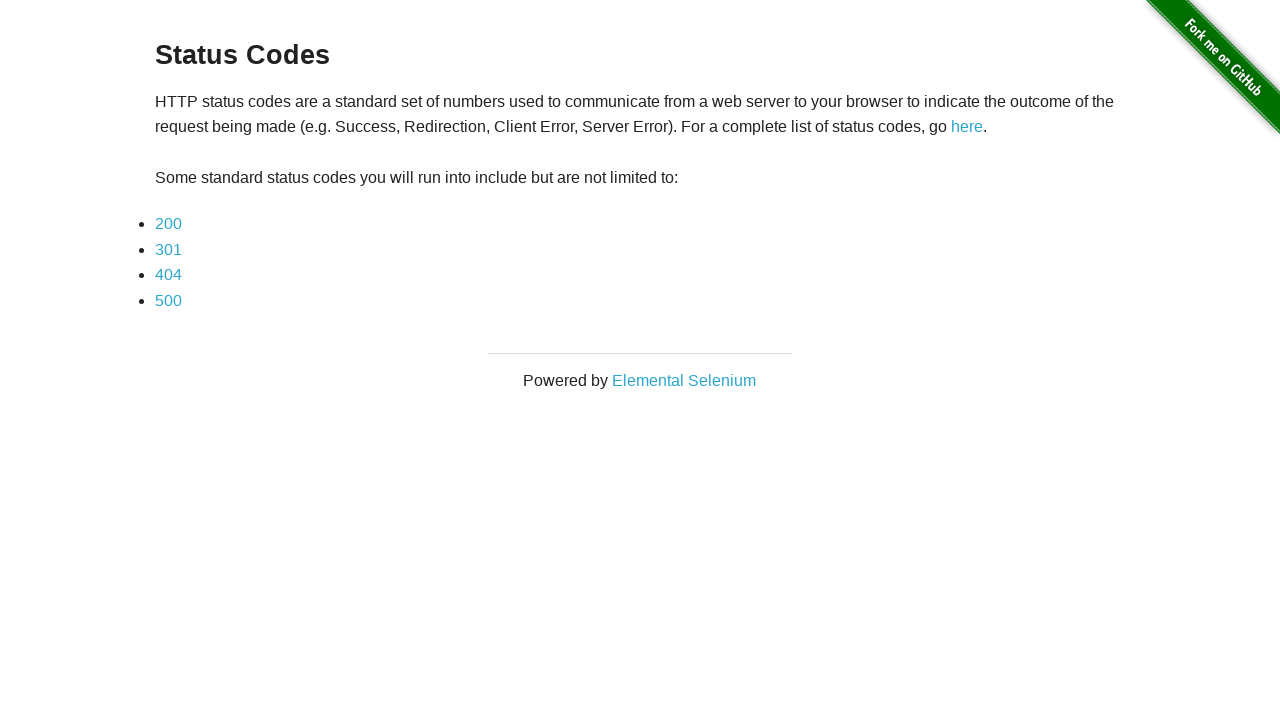

Clicked on 500 status code link at (168, 300) on text=500
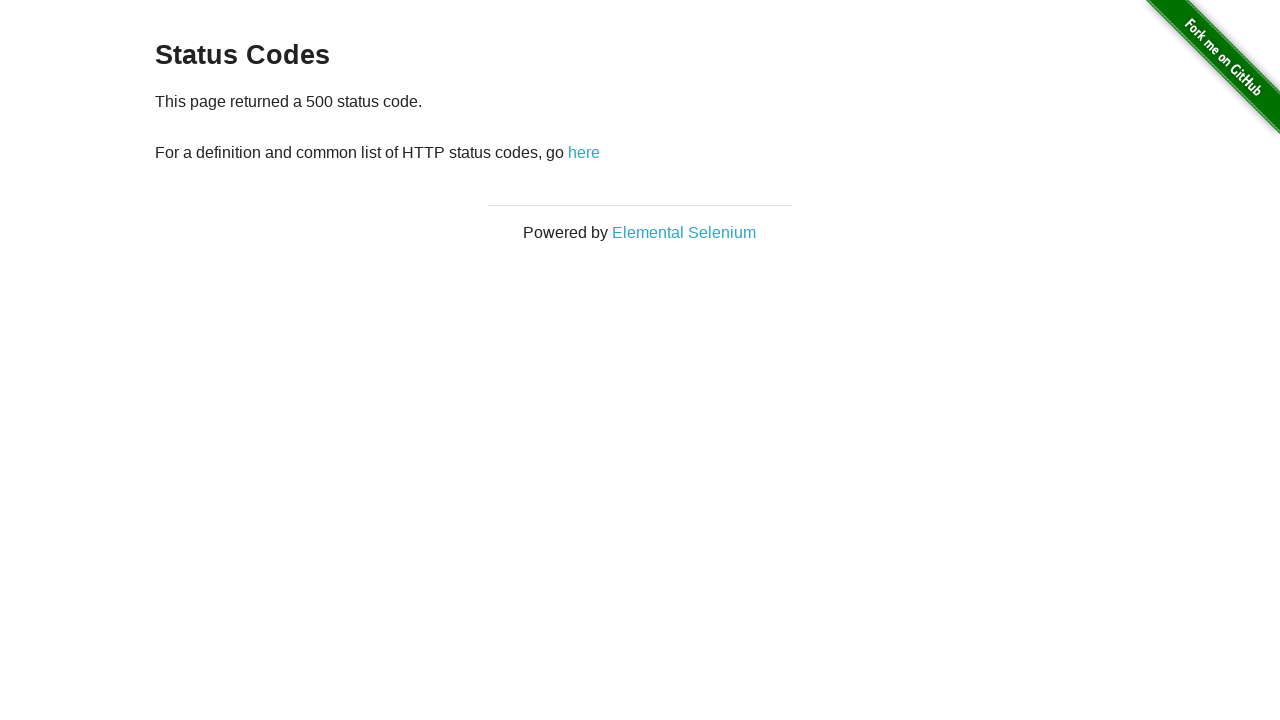

Waited for navigation to 500 status code page
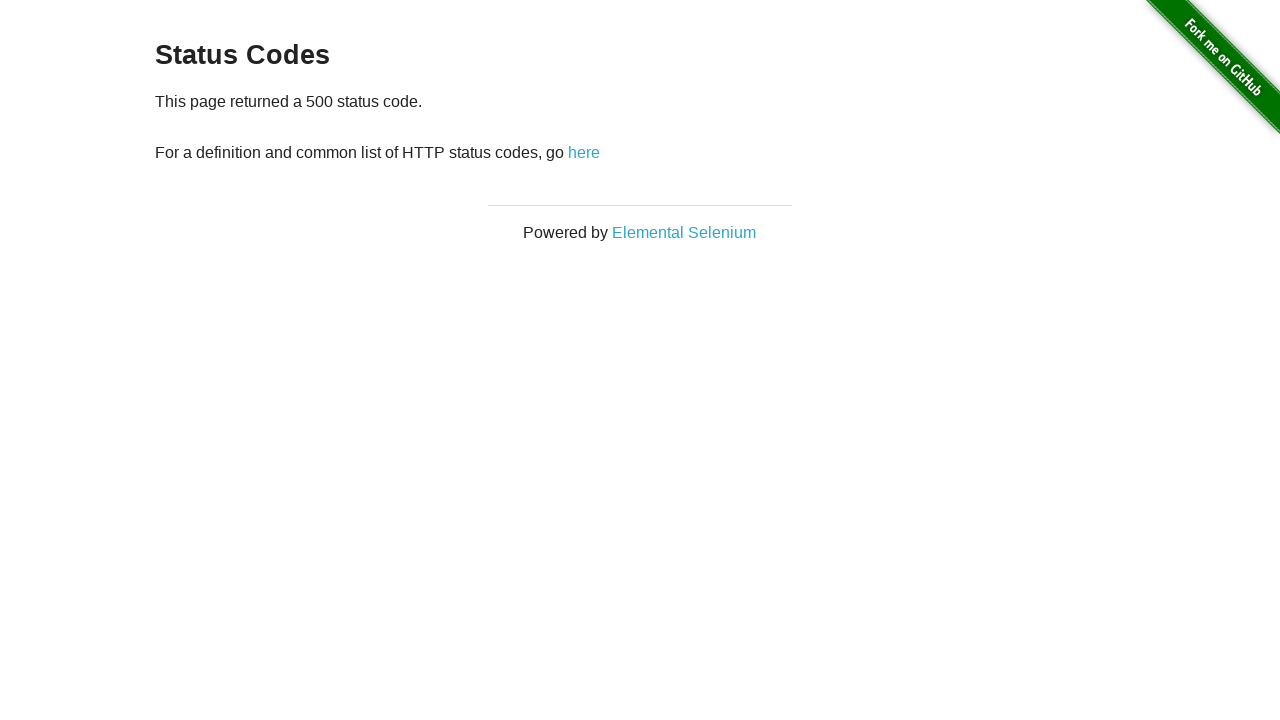

Clicked 'here' link to navigate back from 500 page at (584, 152) on text=here
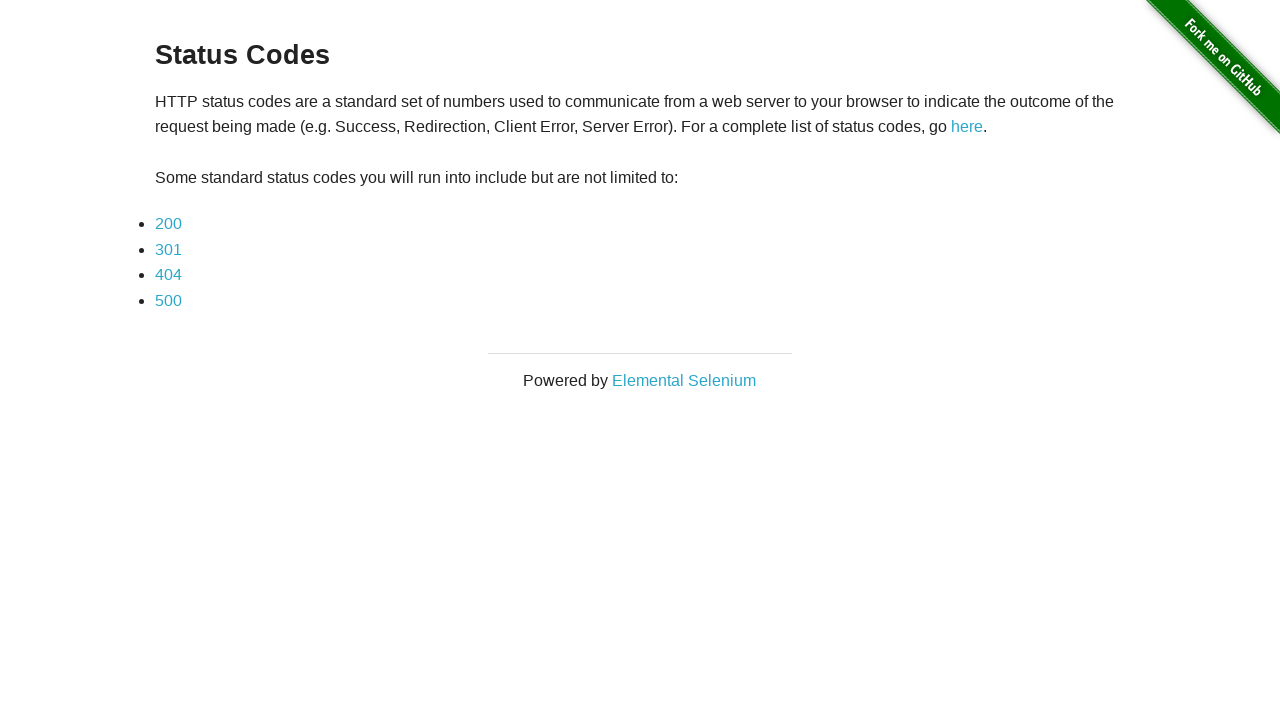

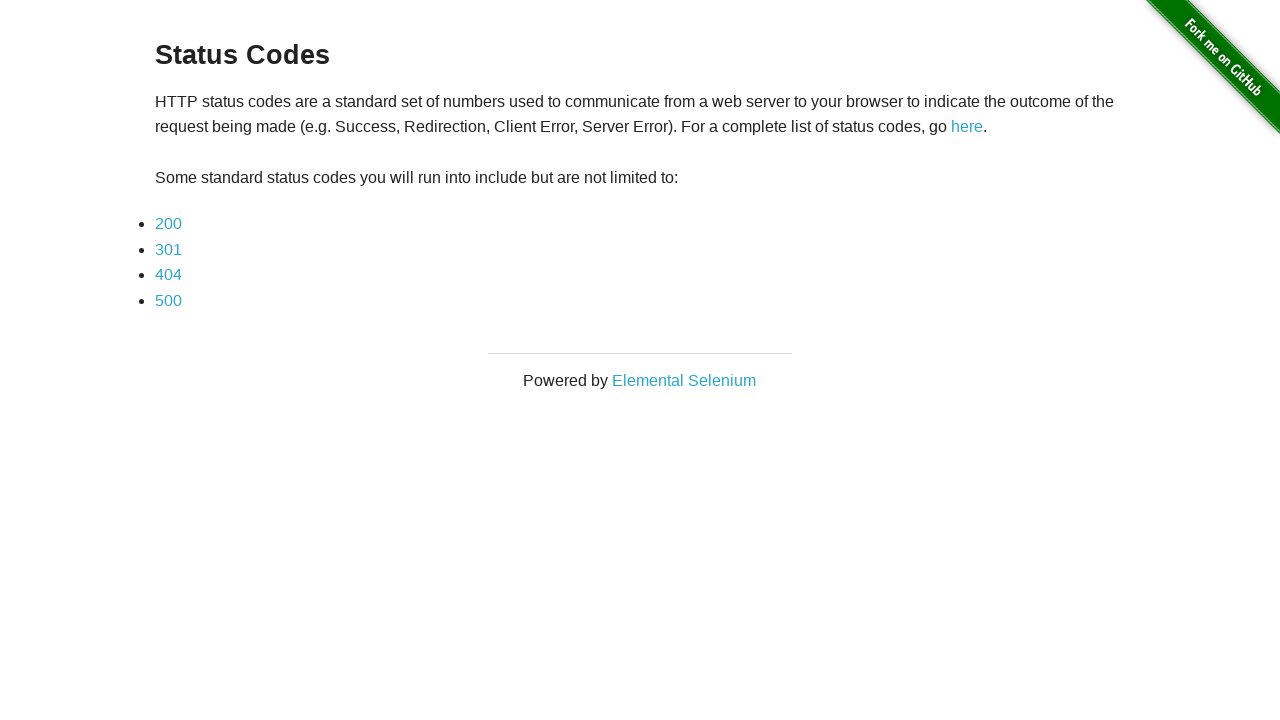